Tests that clicking Clear completed removes completed items from the list

Starting URL: https://demo.playwright.dev/todomvc

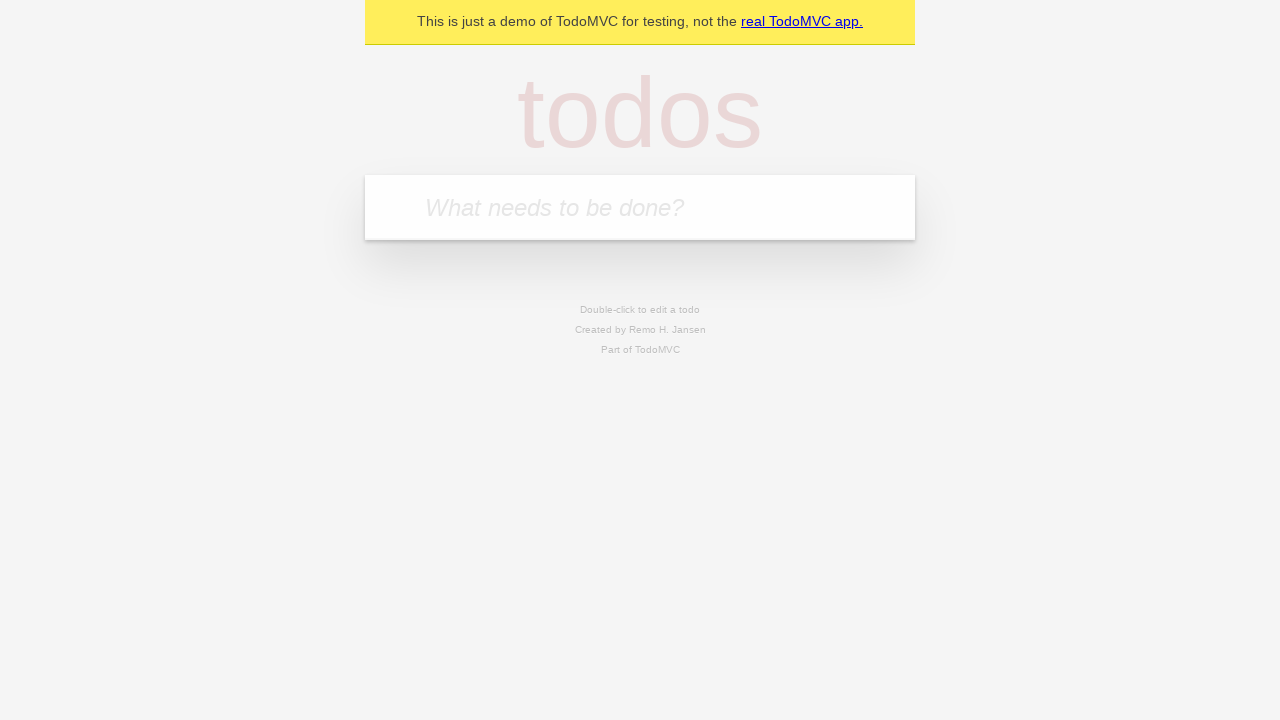

Filled todo input with 'buy some cheese' on internal:attr=[placeholder="What needs to be done?"i]
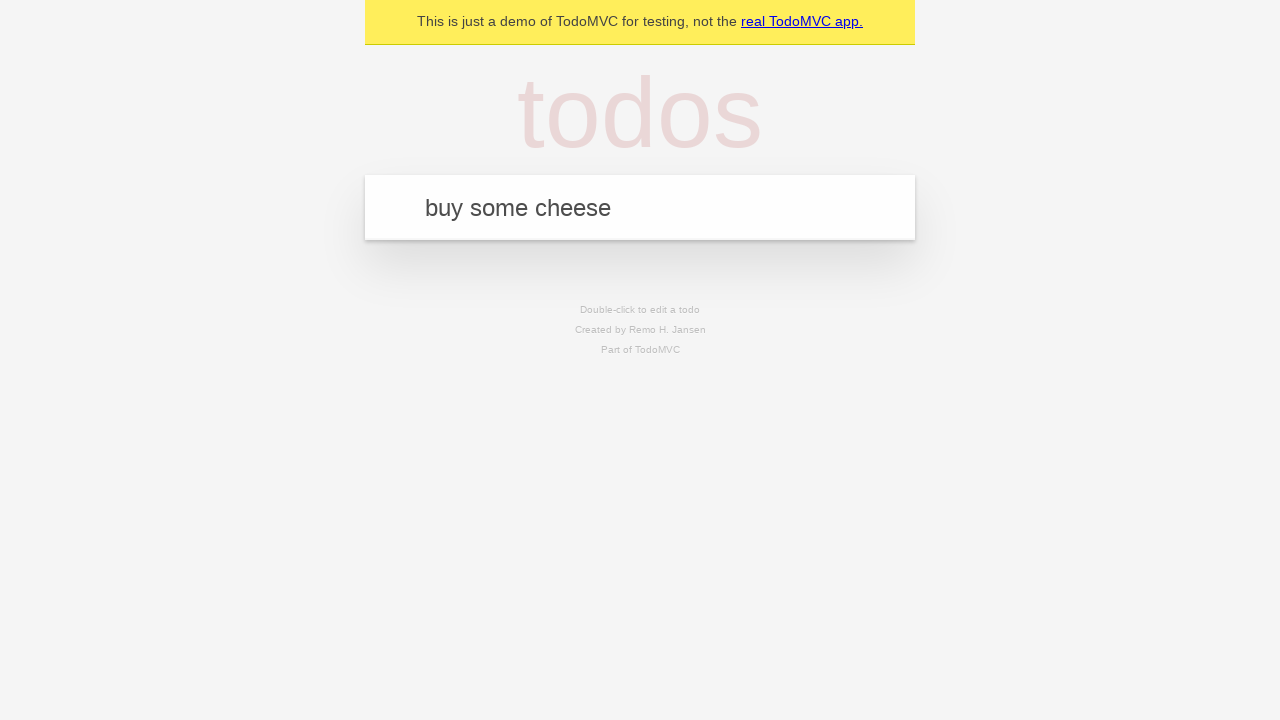

Pressed Enter to add first todo on internal:attr=[placeholder="What needs to be done?"i]
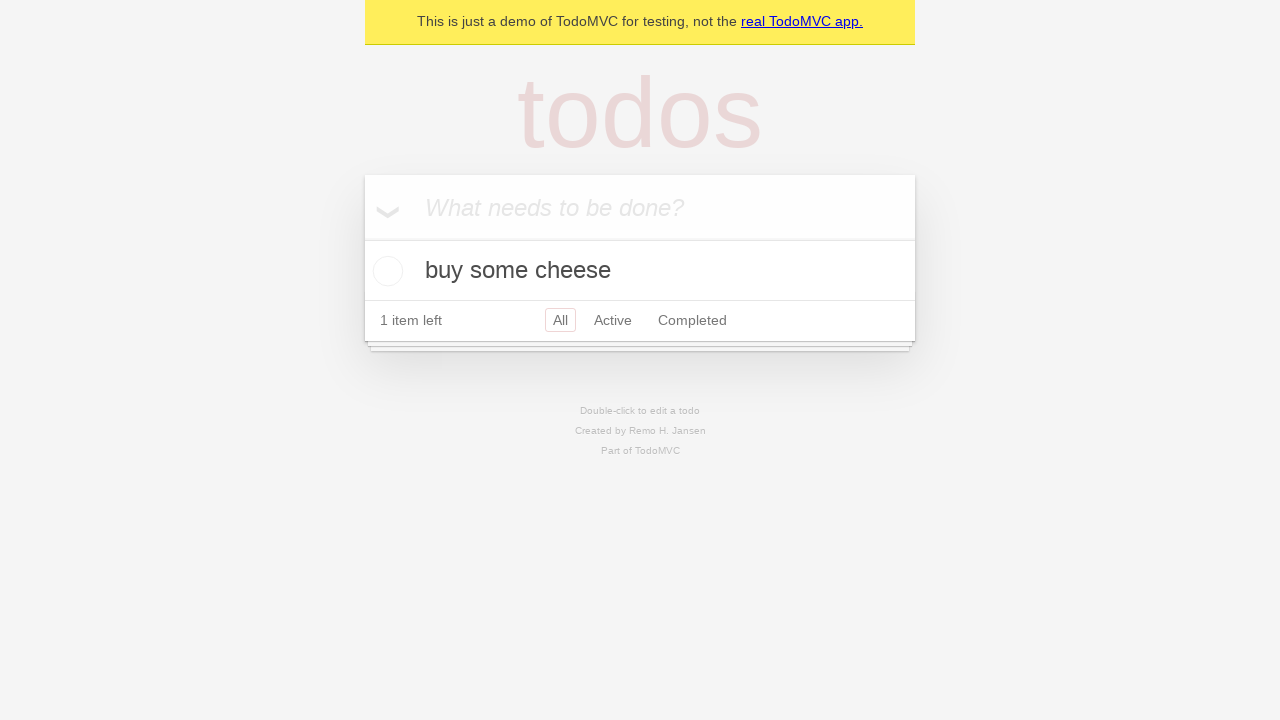

Filled todo input with 'feed the cat' on internal:attr=[placeholder="What needs to be done?"i]
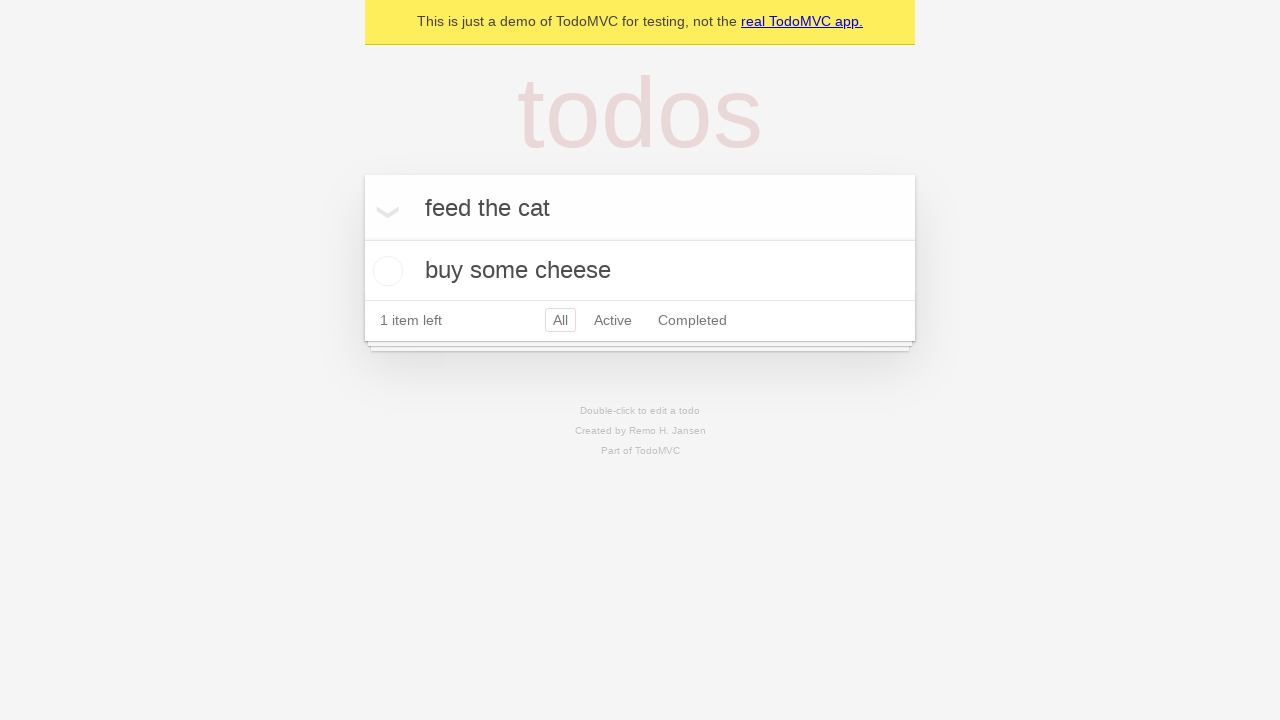

Pressed Enter to add second todo on internal:attr=[placeholder="What needs to be done?"i]
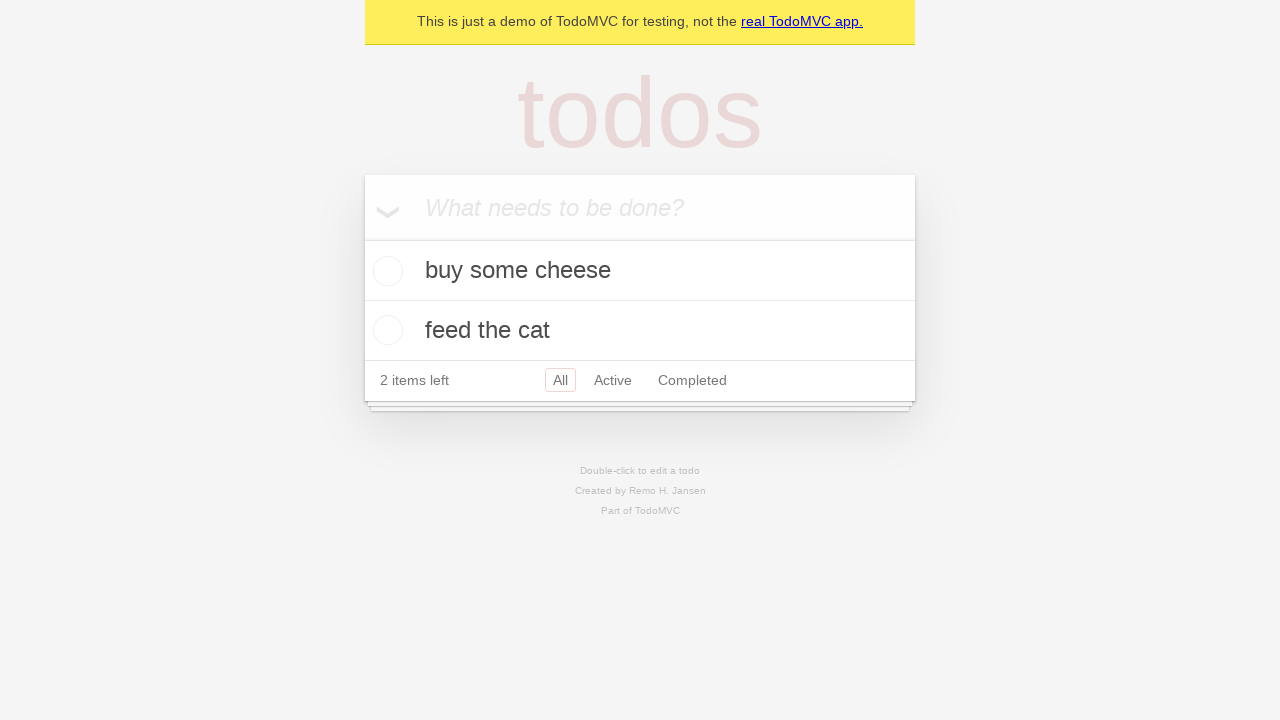

Filled todo input with 'book a doctors appointment' on internal:attr=[placeholder="What needs to be done?"i]
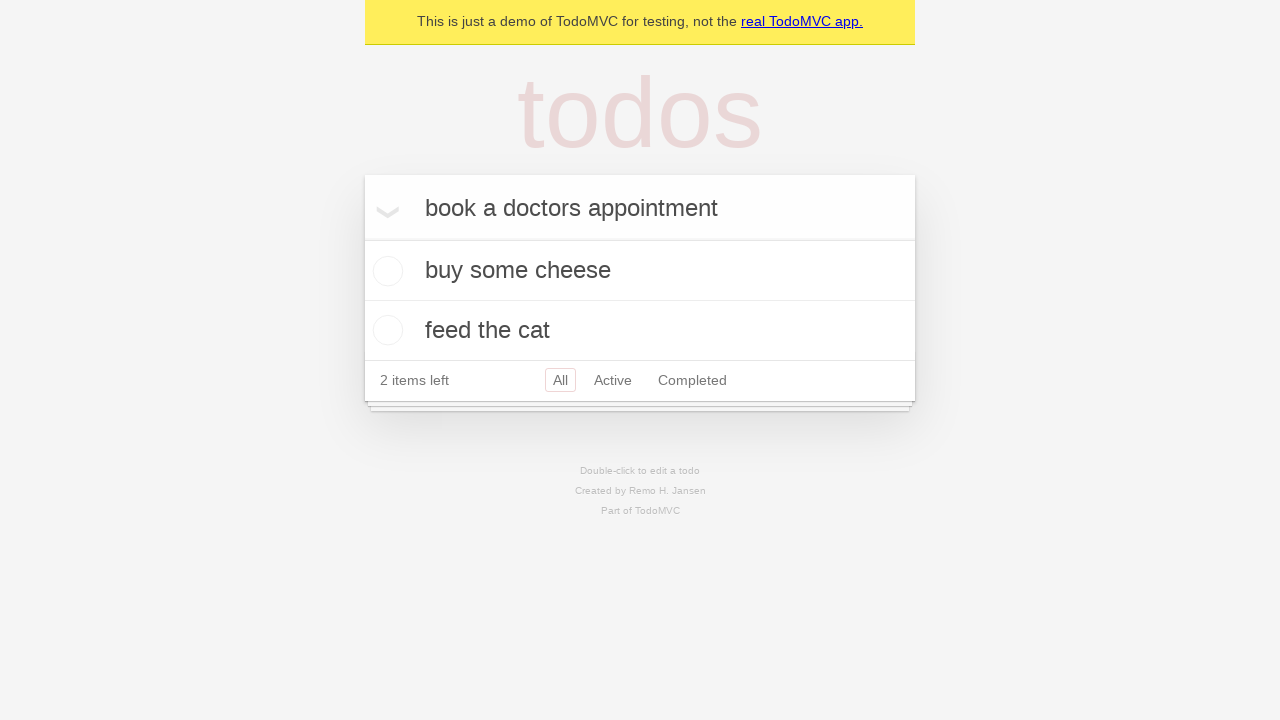

Pressed Enter to add third todo on internal:attr=[placeholder="What needs to be done?"i]
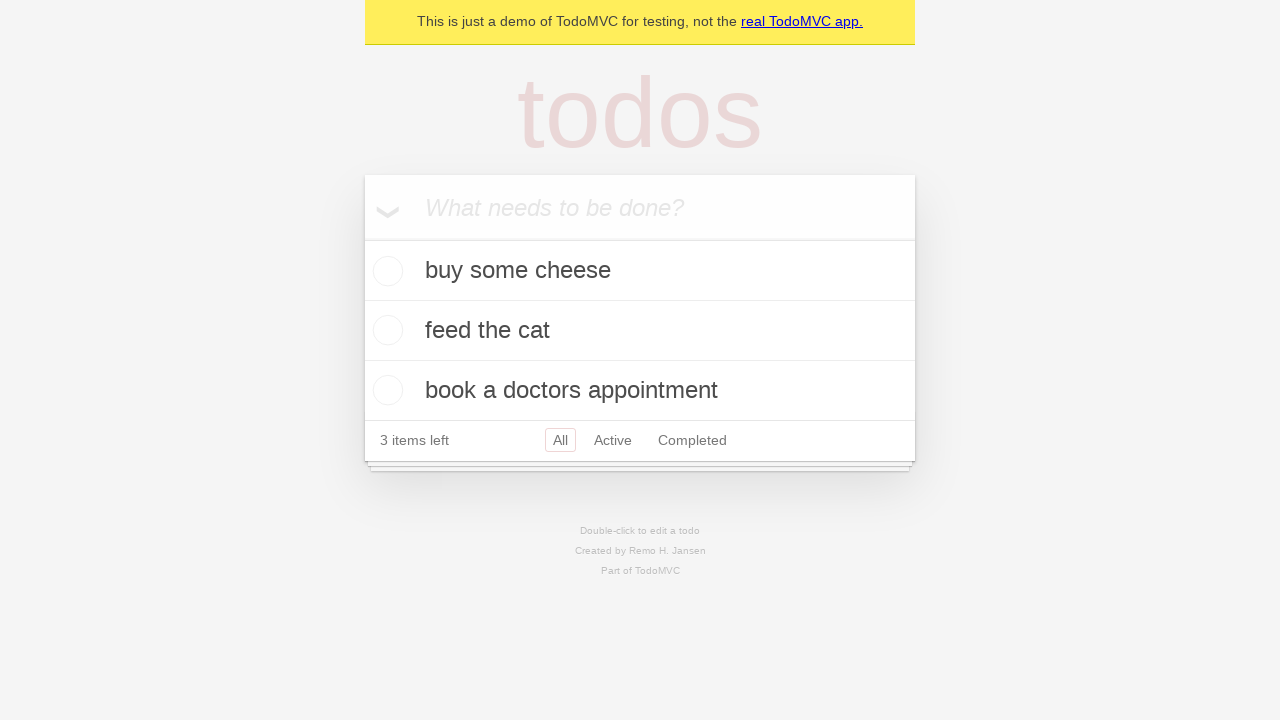

Checked the second todo item ('feed the cat') at (385, 330) on internal:testid=[data-testid="todo-item"s] >> nth=1 >> internal:role=checkbox
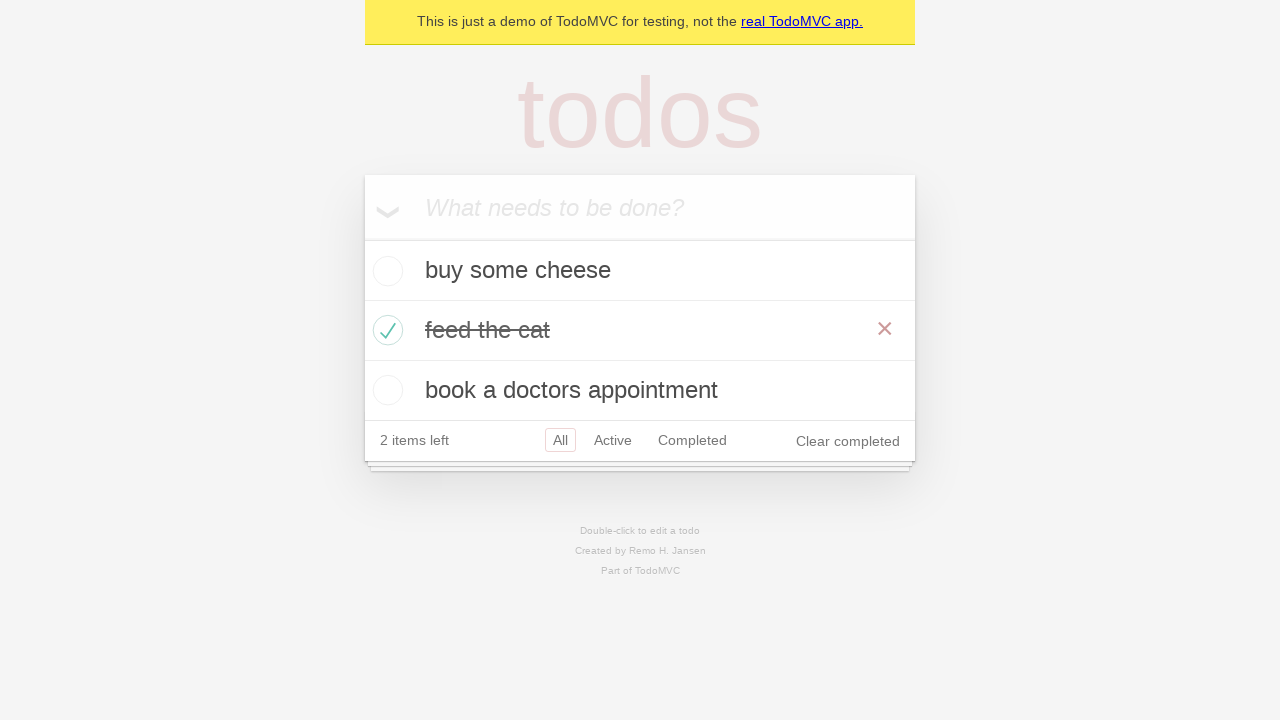

Clicked 'Clear completed' button to remove completed items at (848, 441) on internal:role=button[name="Clear completed"i]
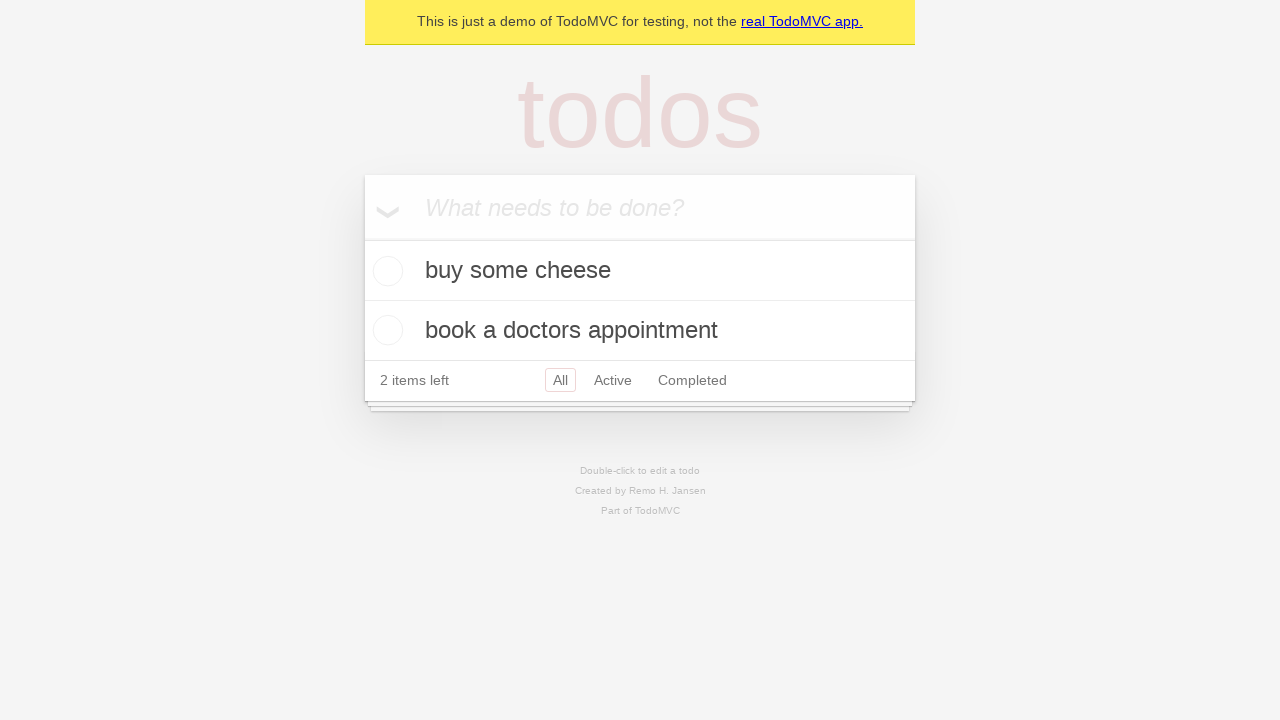

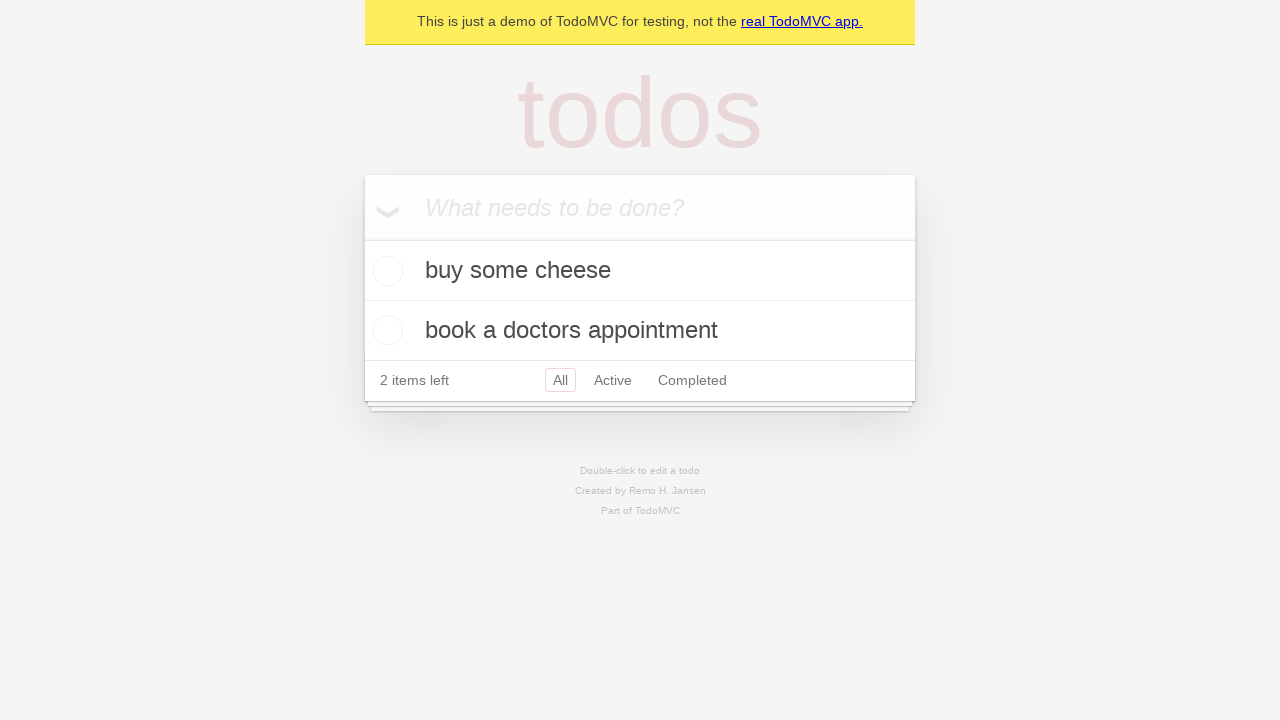